Tests the advanced search filter toggle functionality by clicking on the filter icon to show/hide the sidebar panel

Starting URL: https://speak-ukrainian.org.ua/dev/

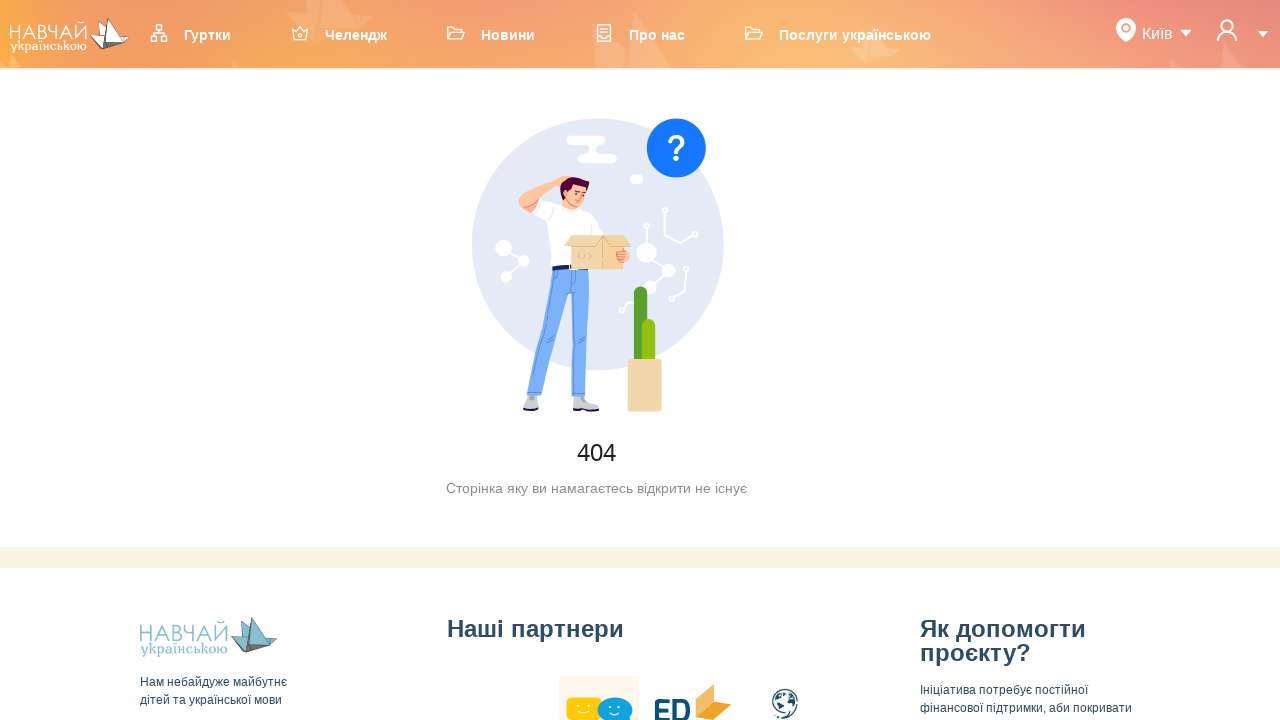

Clicked on first menu item (Clubs) at (200, 34) on ul.ant-menu-overflow.ant-menu.ant-menu-root.ant-menu-horizontal.ant-menu-light.n
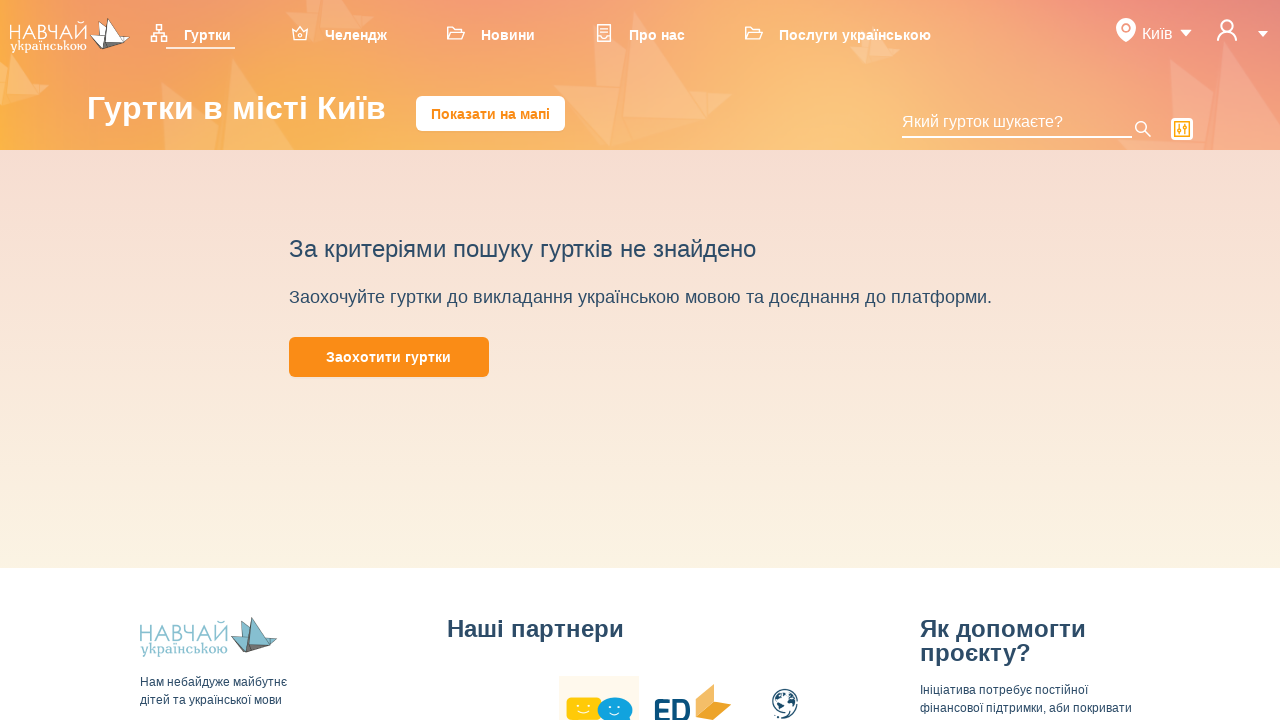

Waited for page to load
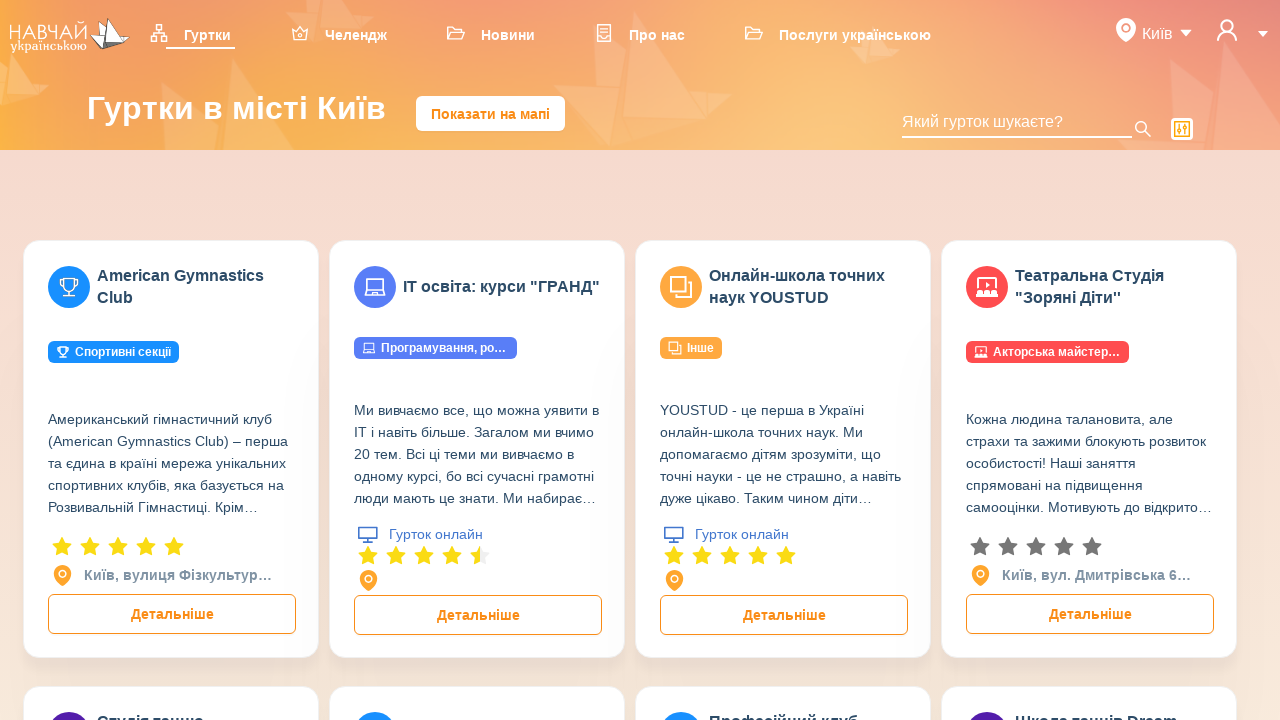

Clicked advanced filter icon to show sidebar panel at (1182, 129) on span.anticon.anticon-control.advanced-icon
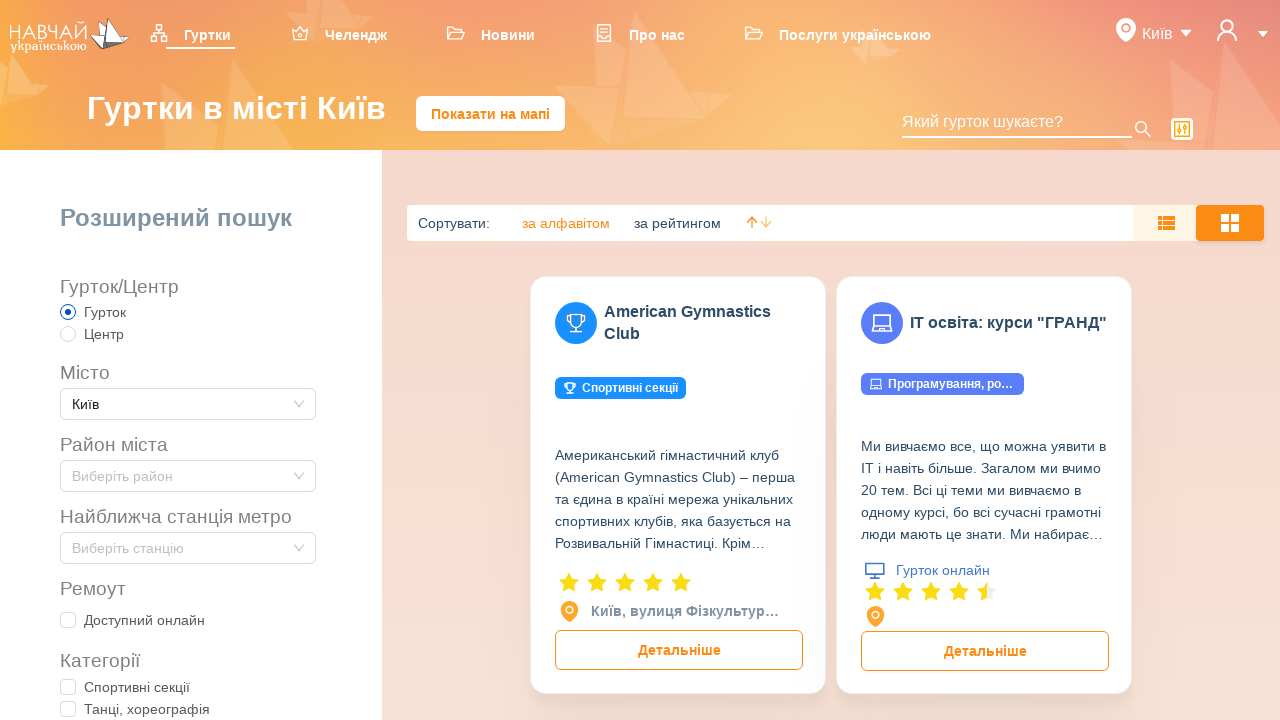

Advanced search filter sidebar panel appeared
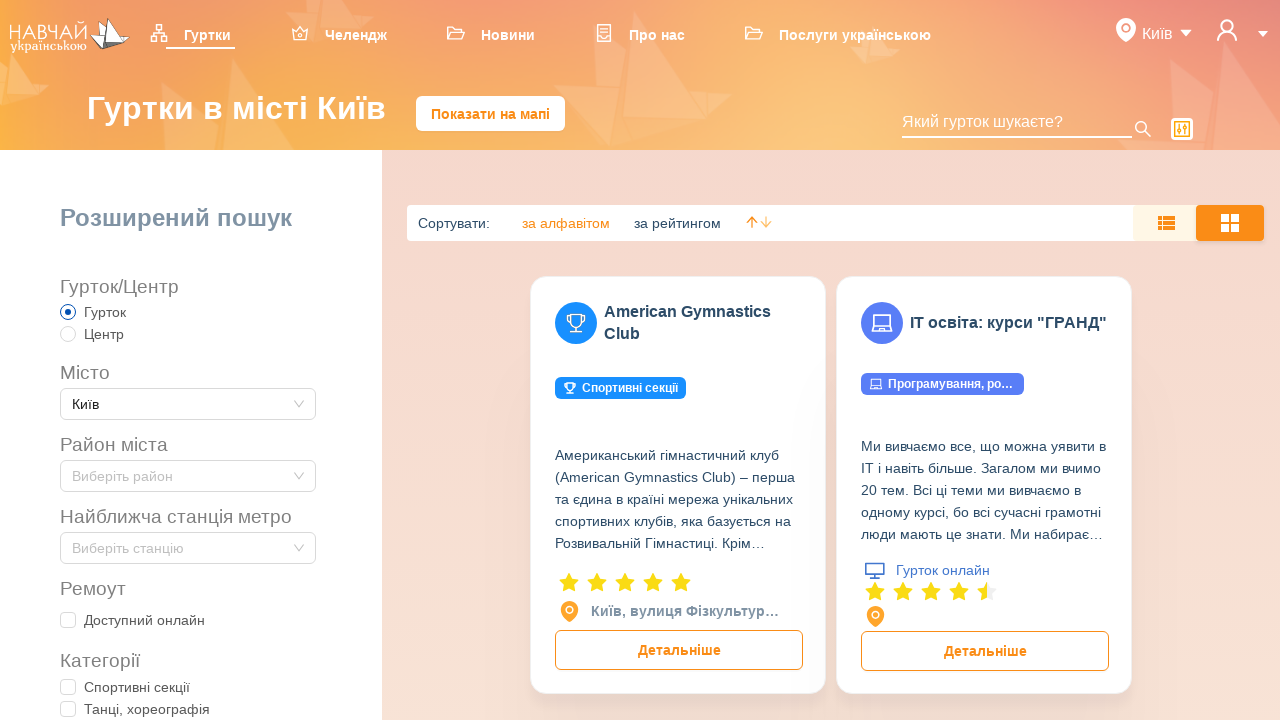

Clicked advanced filter icon again to hide sidebar panel at (1182, 129) on span.anticon.anticon-control.advanced-icon
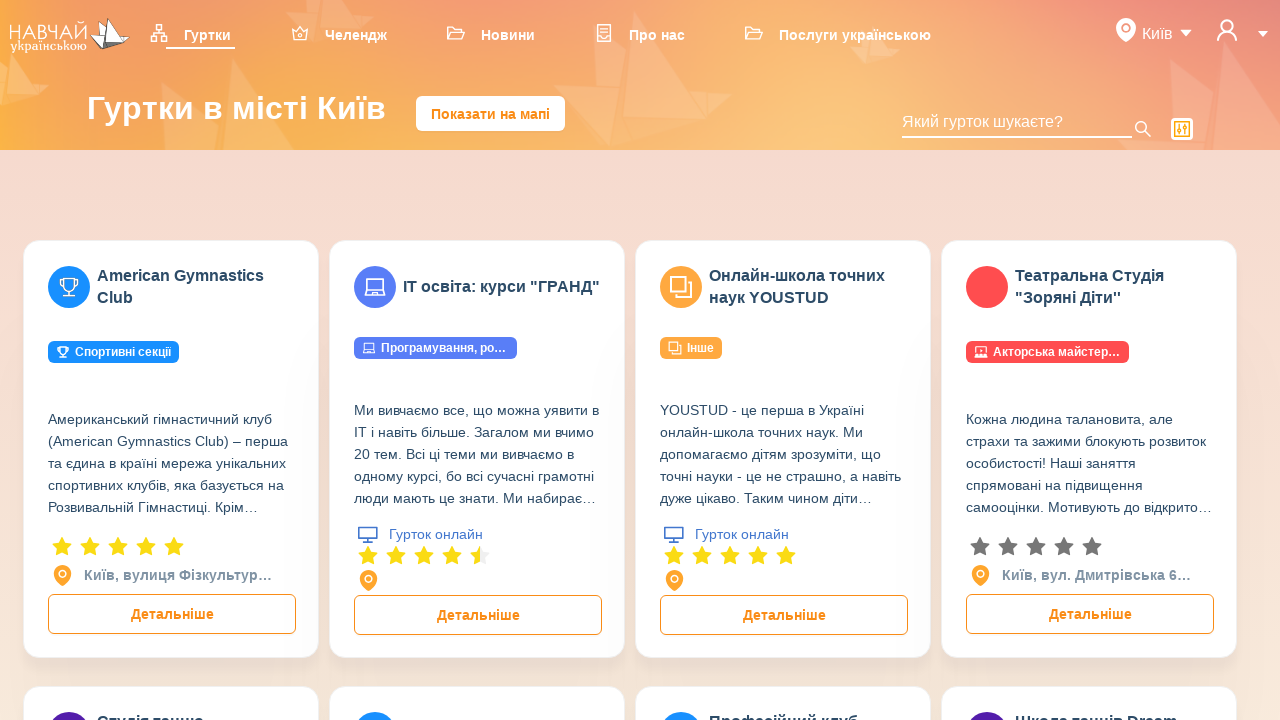

Waited for sidebar panel to disappear
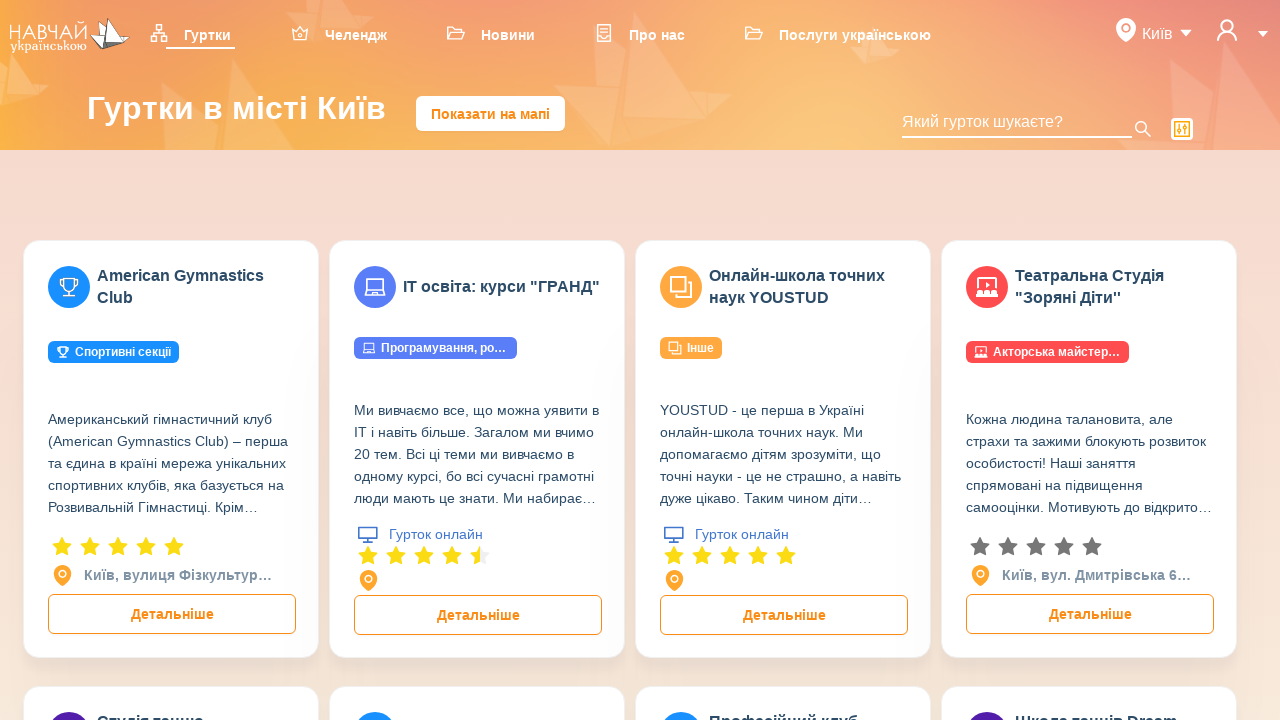

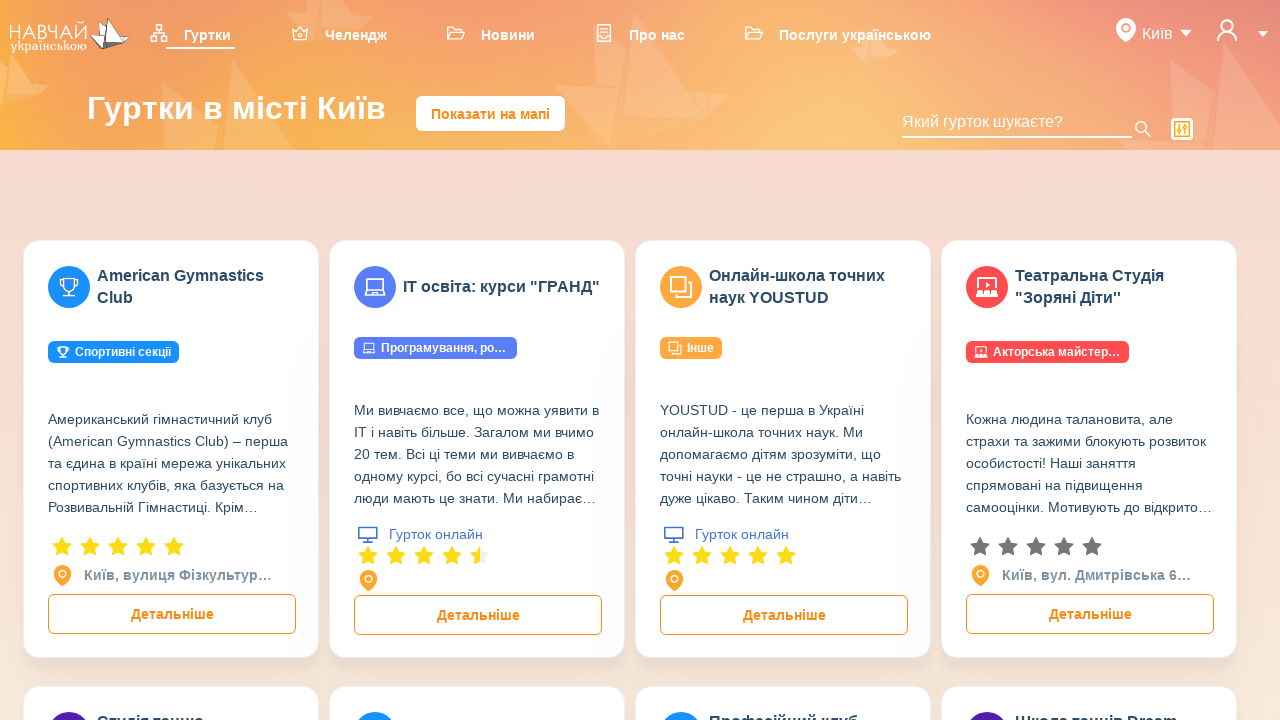